Tests the Remove button which removes an element and displays a message after clicking

Starting URL: https://atidcollege.co.il/Xamples/ex_synchronization.html

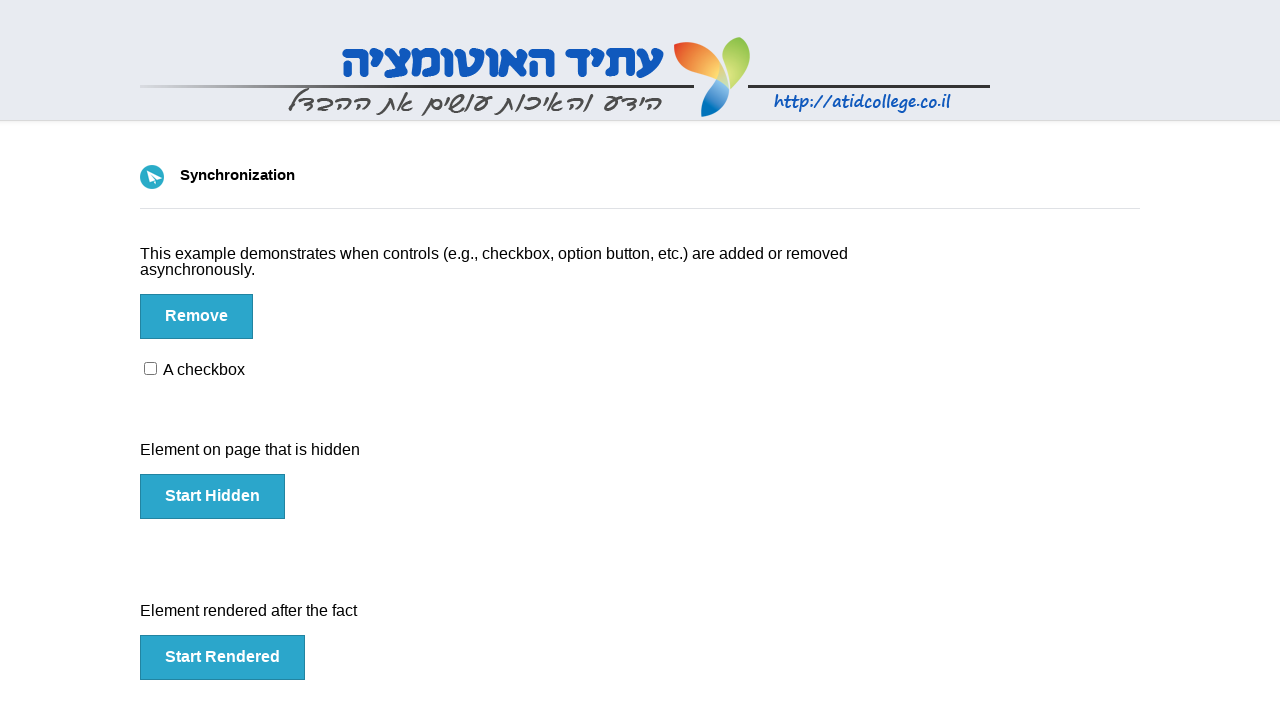

Navigated to synchronization example page
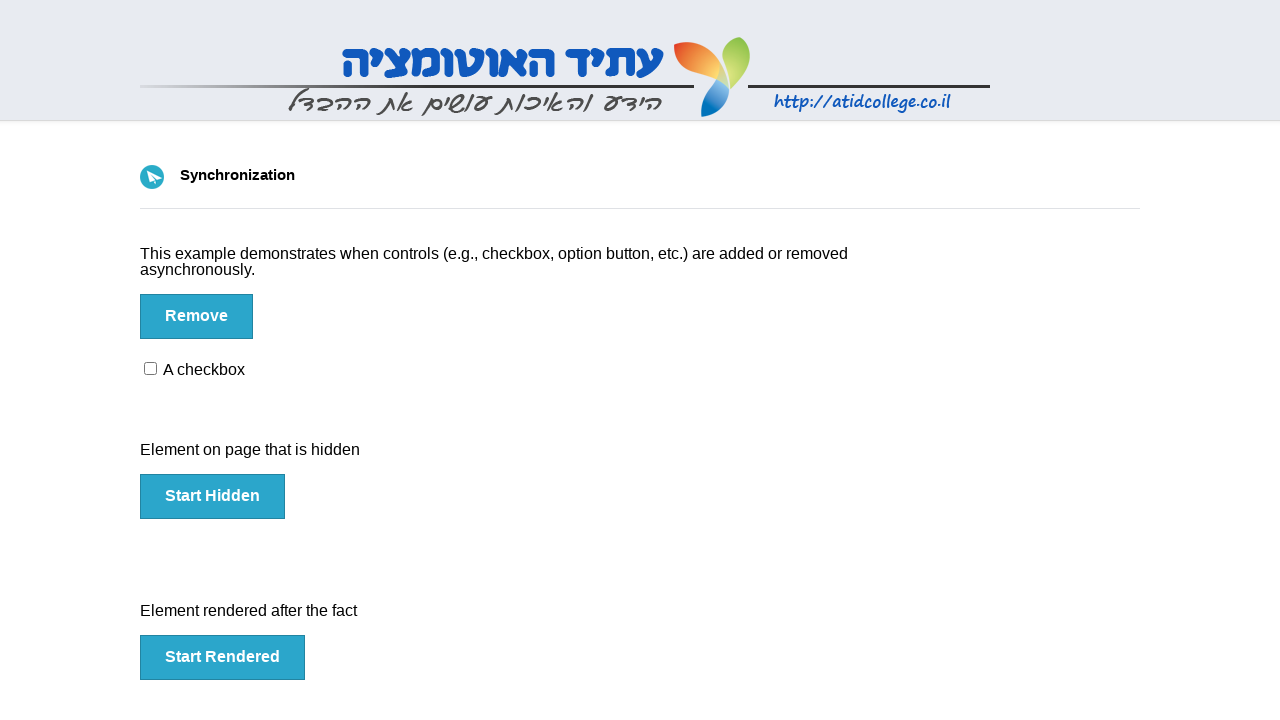

Clicked the Remove button at (196, 316) on button:text('Remove')
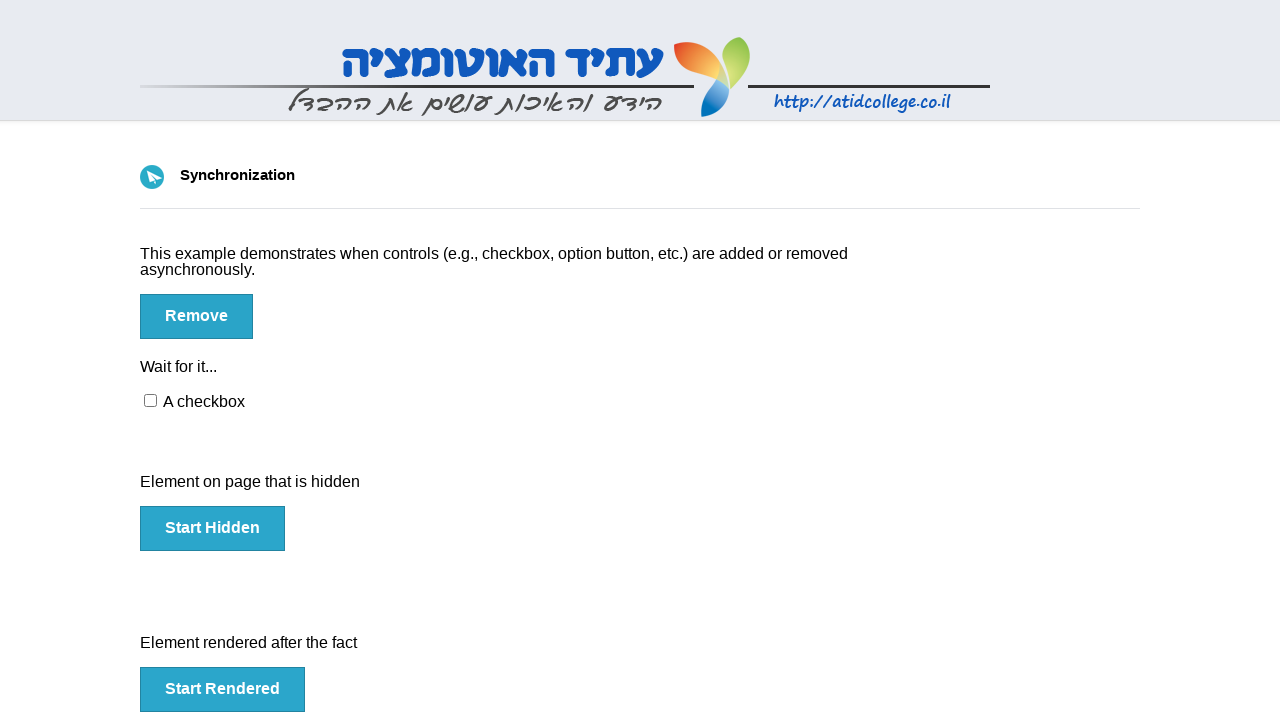

Message element became visible
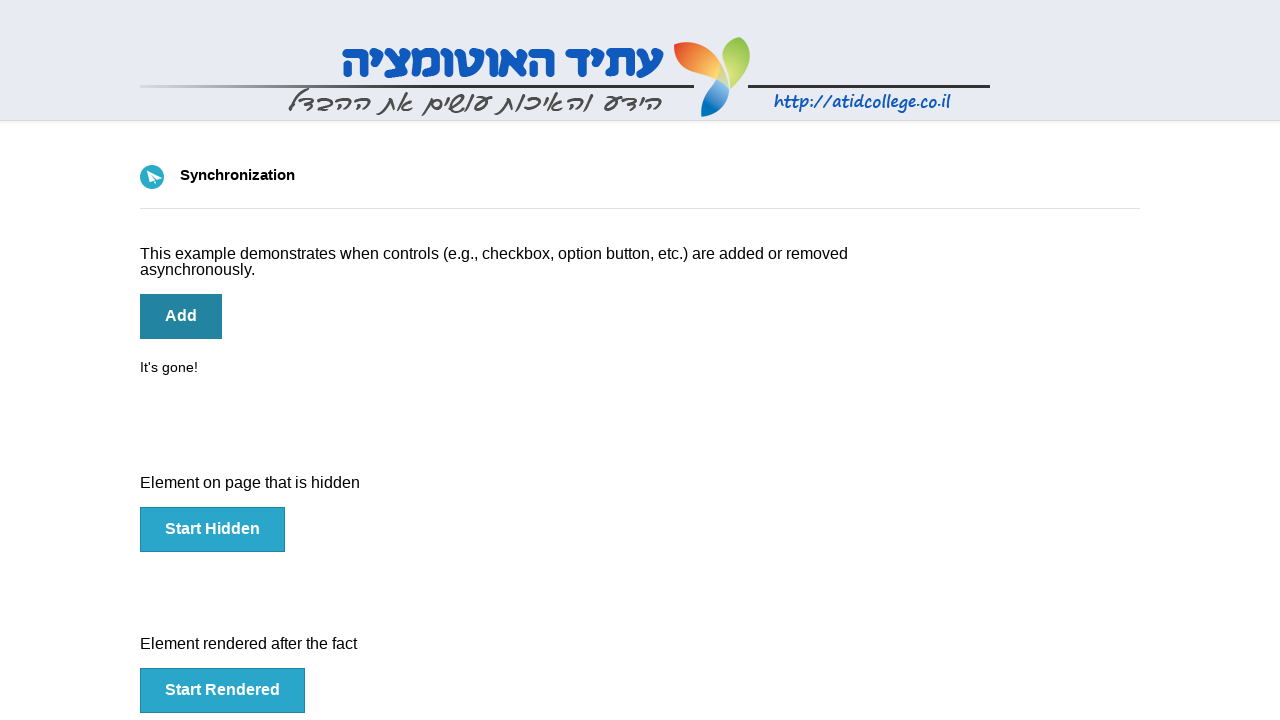

Verified message is visible - Remove button test passed
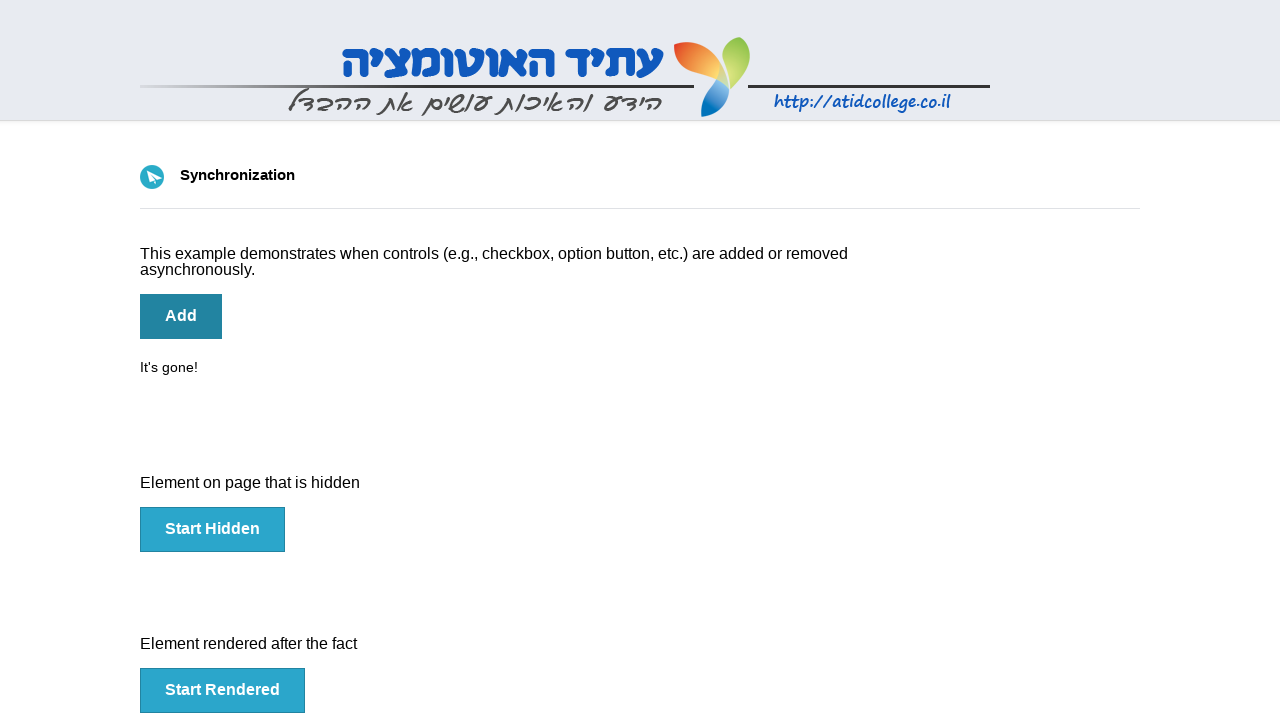

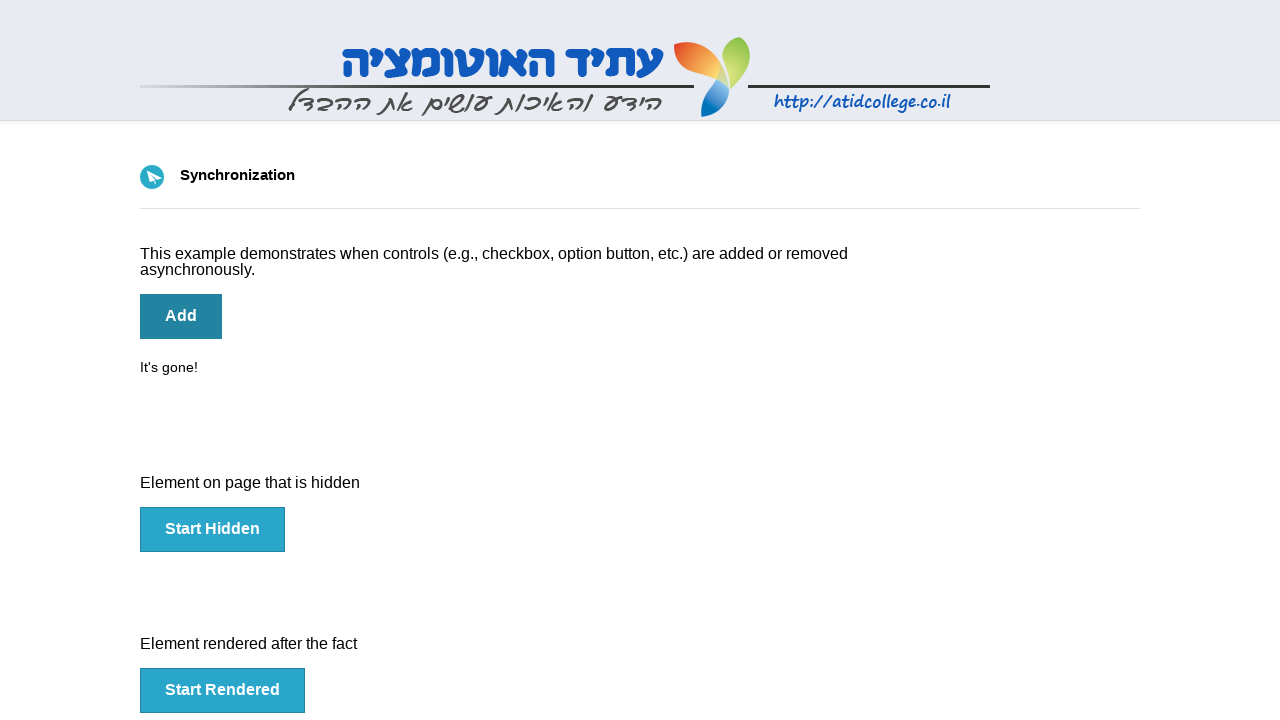